Waits for price to reach $100, books an item, then solves a mathematical captcha and submits the answer

Starting URL: http://suninjuly.github.io/explicit_wait2.html

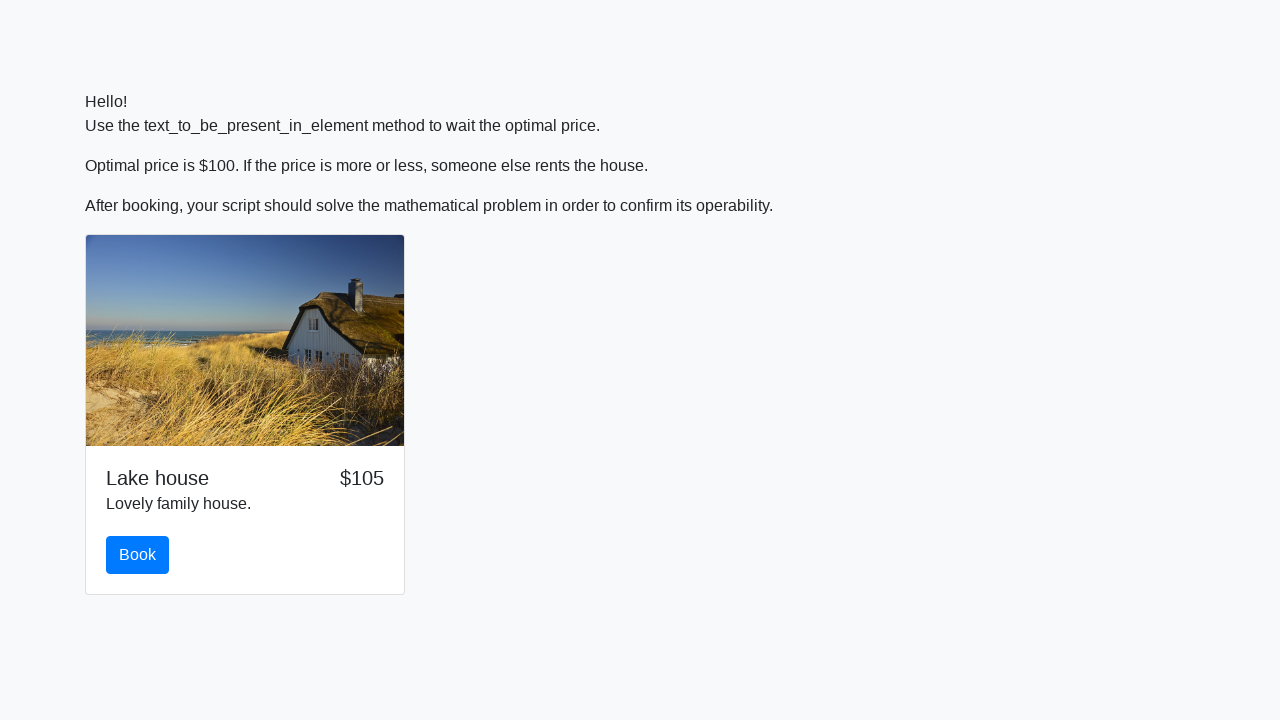

Waited for price to reach $100
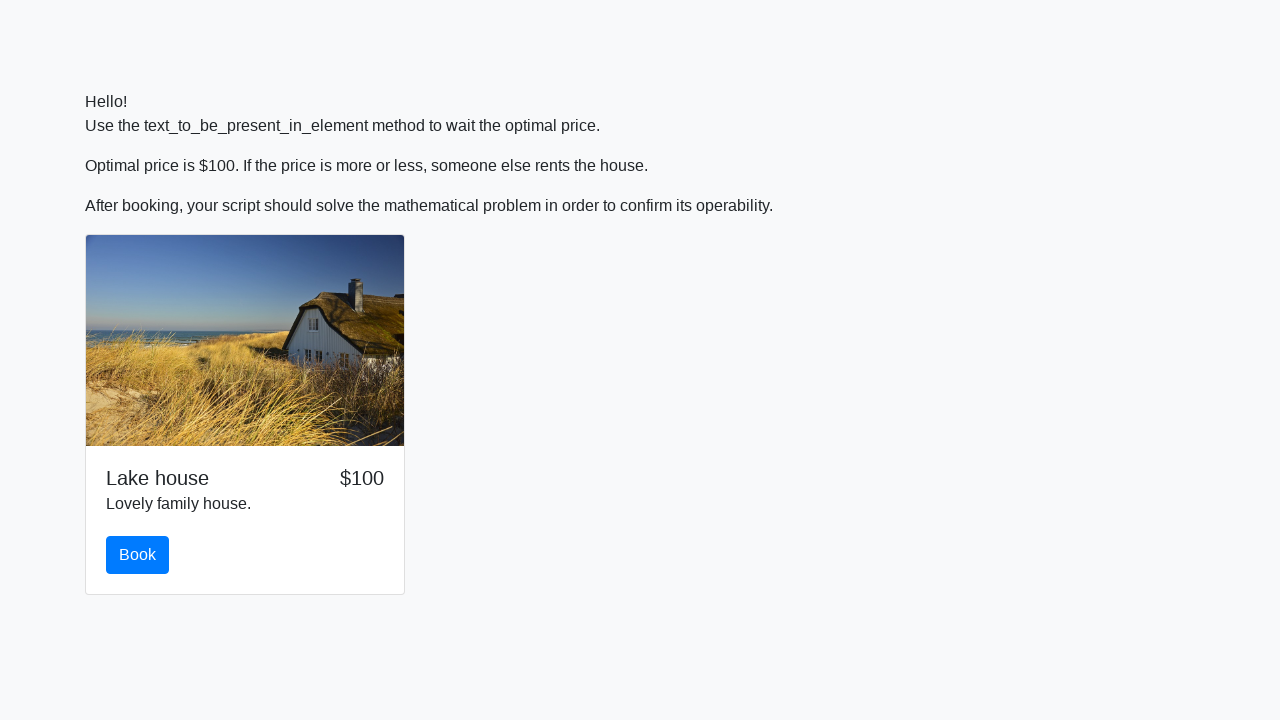

Clicked the book button at (138, 555) on #book
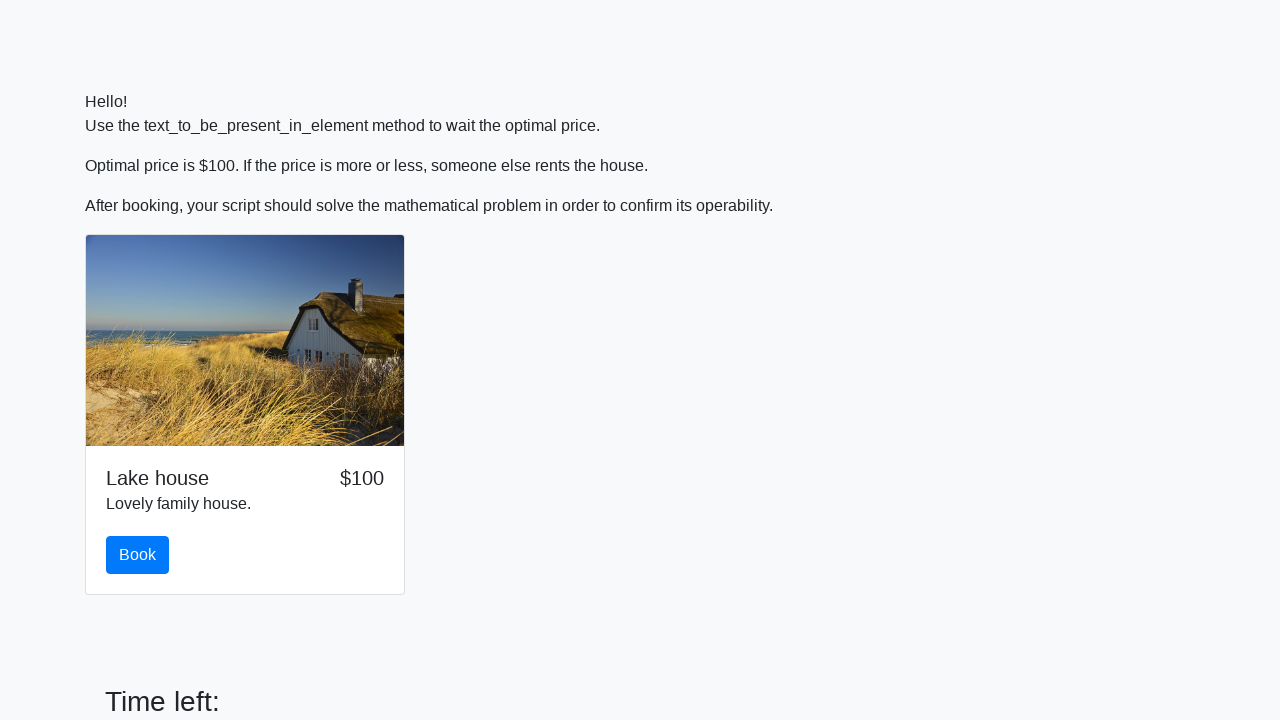

Scrolled to simple text element containing the captcha problem
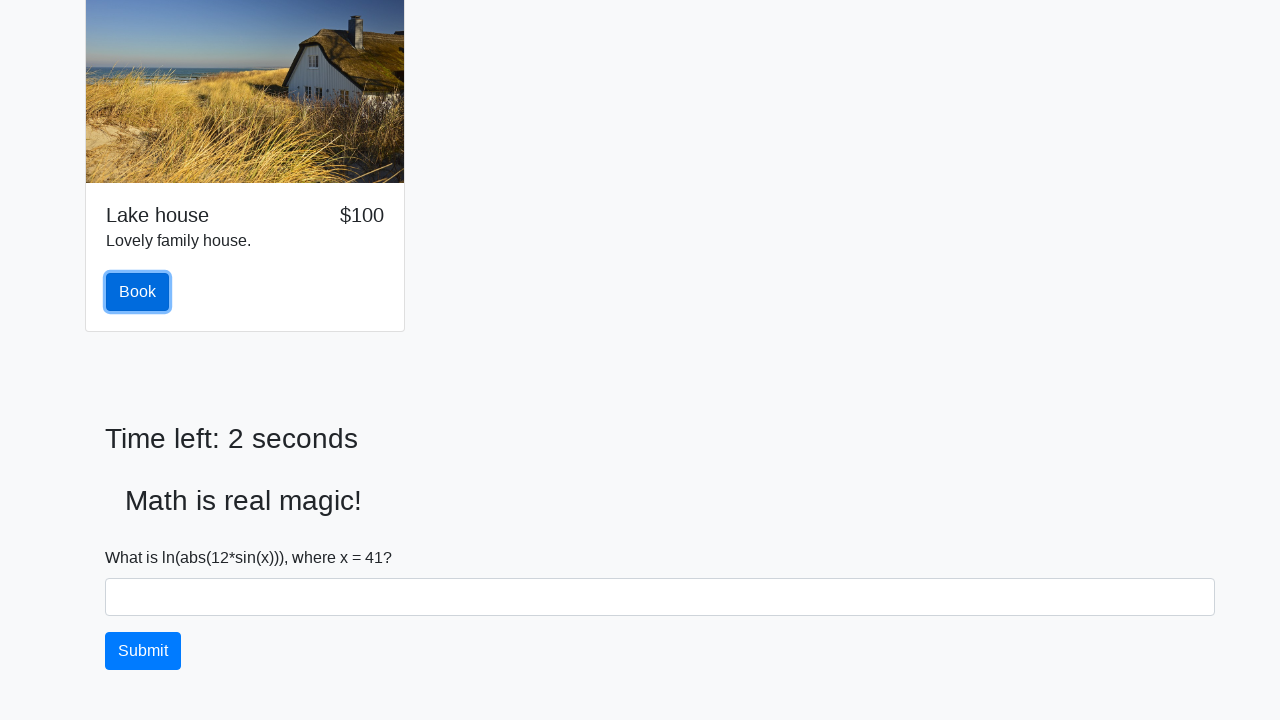

Retrieved input value for mathematical calculation: 41
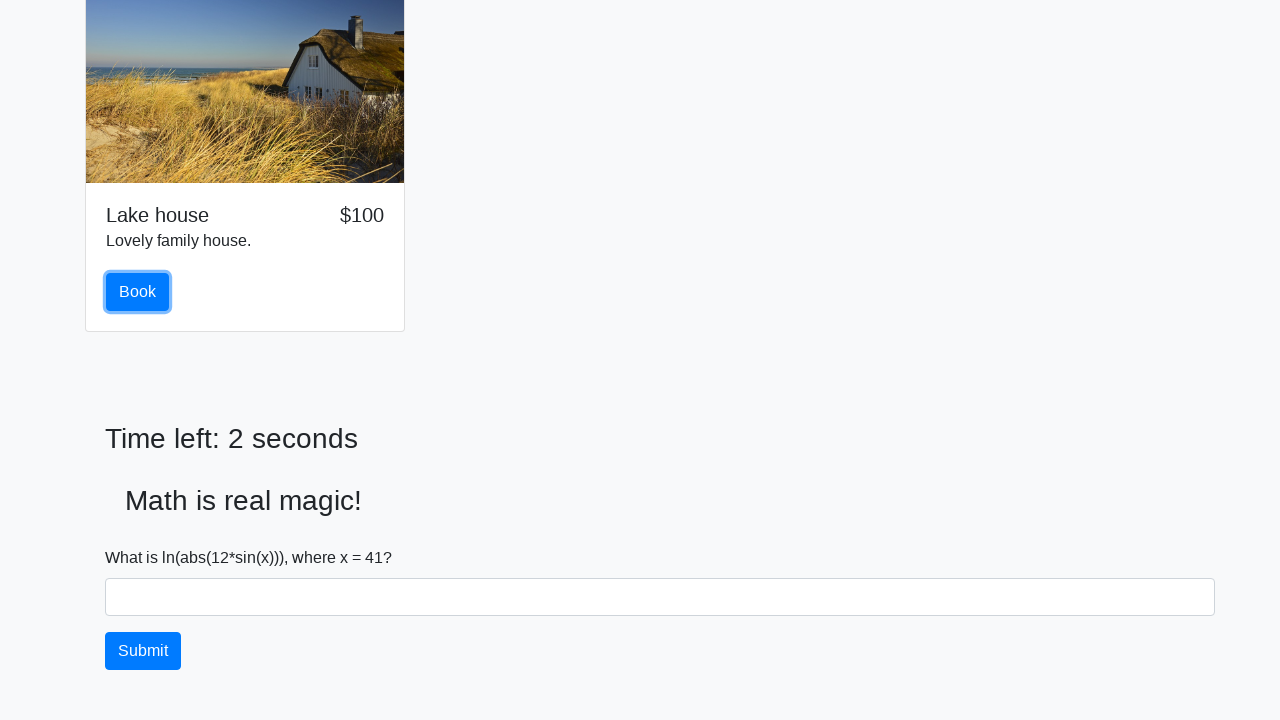

Calculated and filled answer field with result: 0.6436796004658139 on #answer
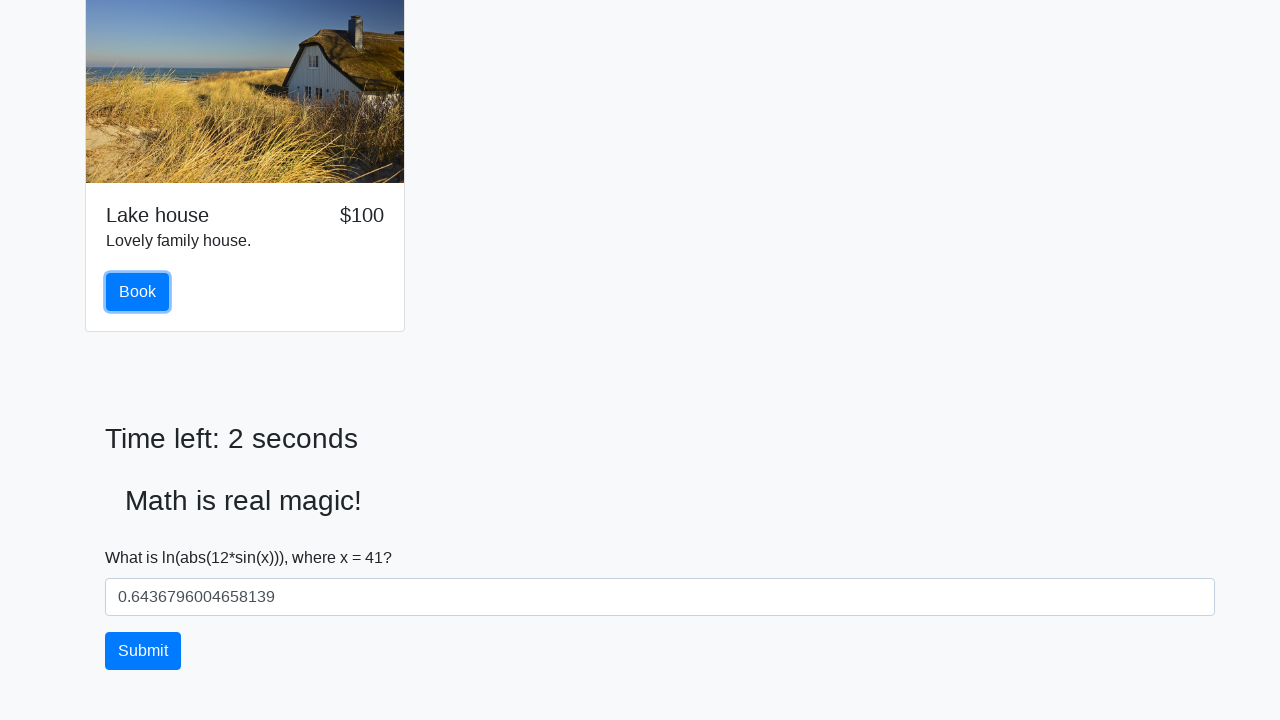

Clicked submit button to submit the captcha answer at (143, 651) on [type='submit']
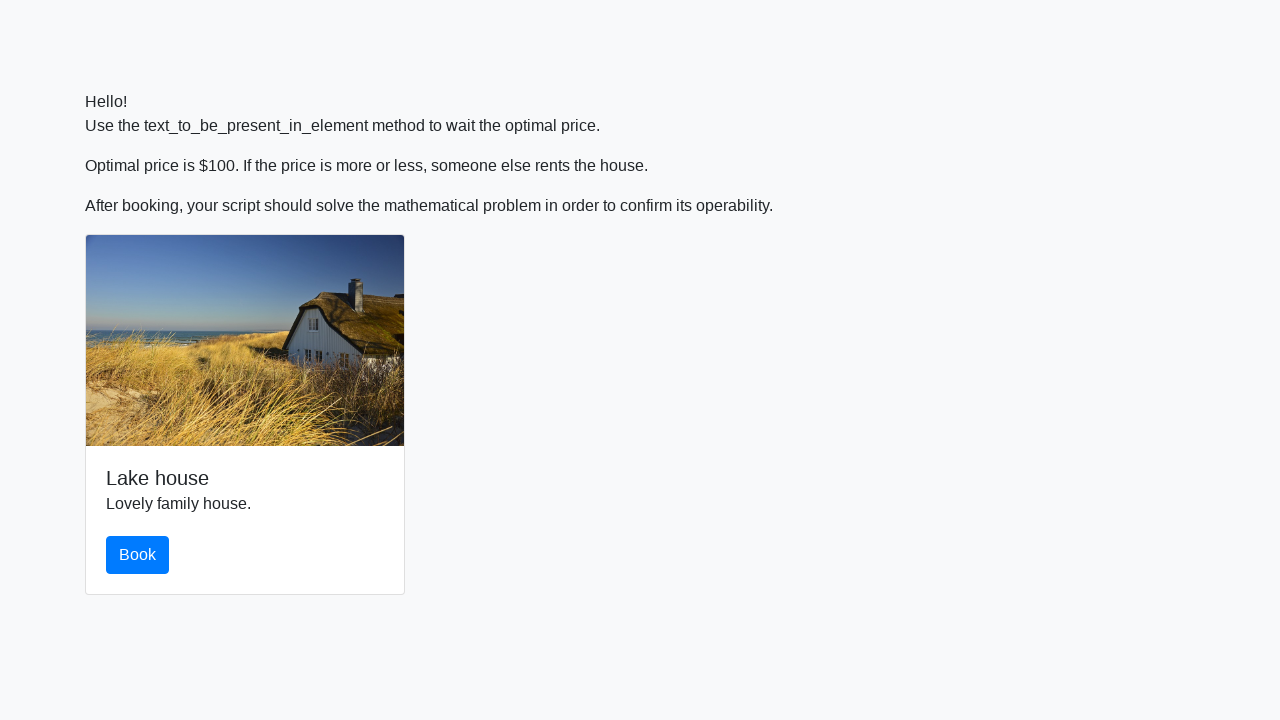

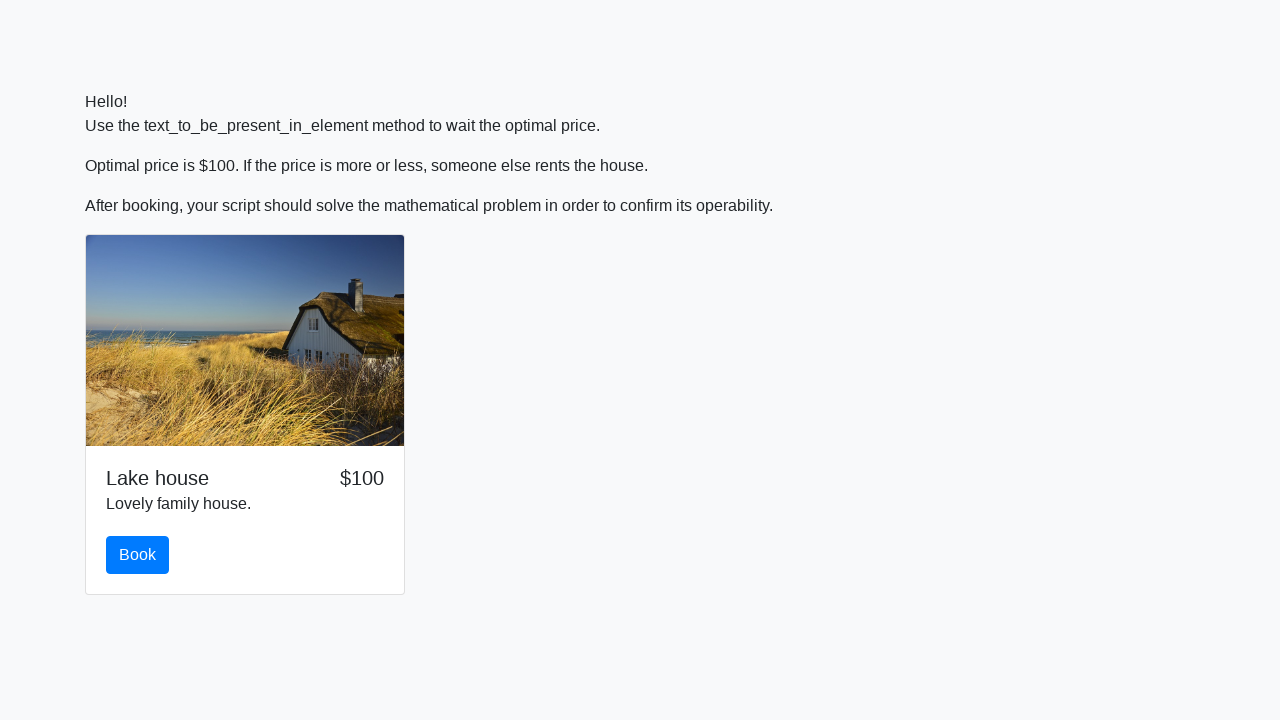